Tests a page with implicit wait functionality by clicking a verify button and checking for a success message

Starting URL: http://suninjuly.github.io/wait1.html

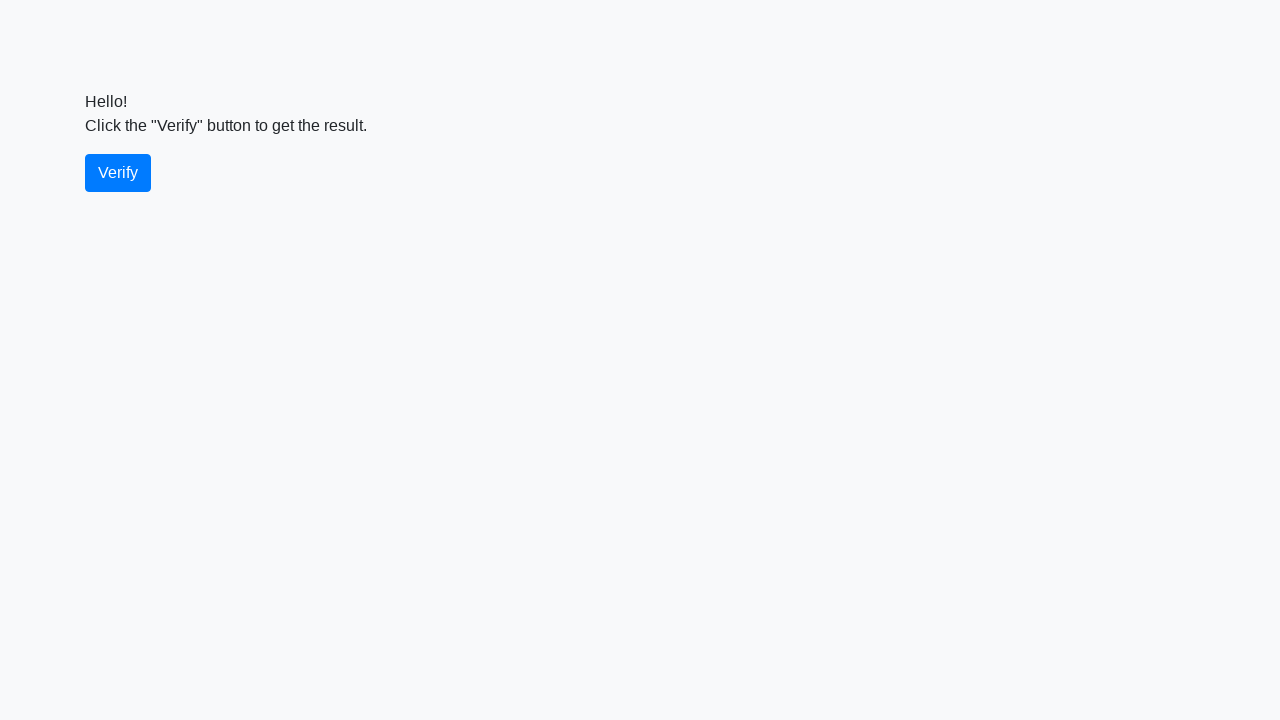

Clicked the verify button at (118, 173) on #verify
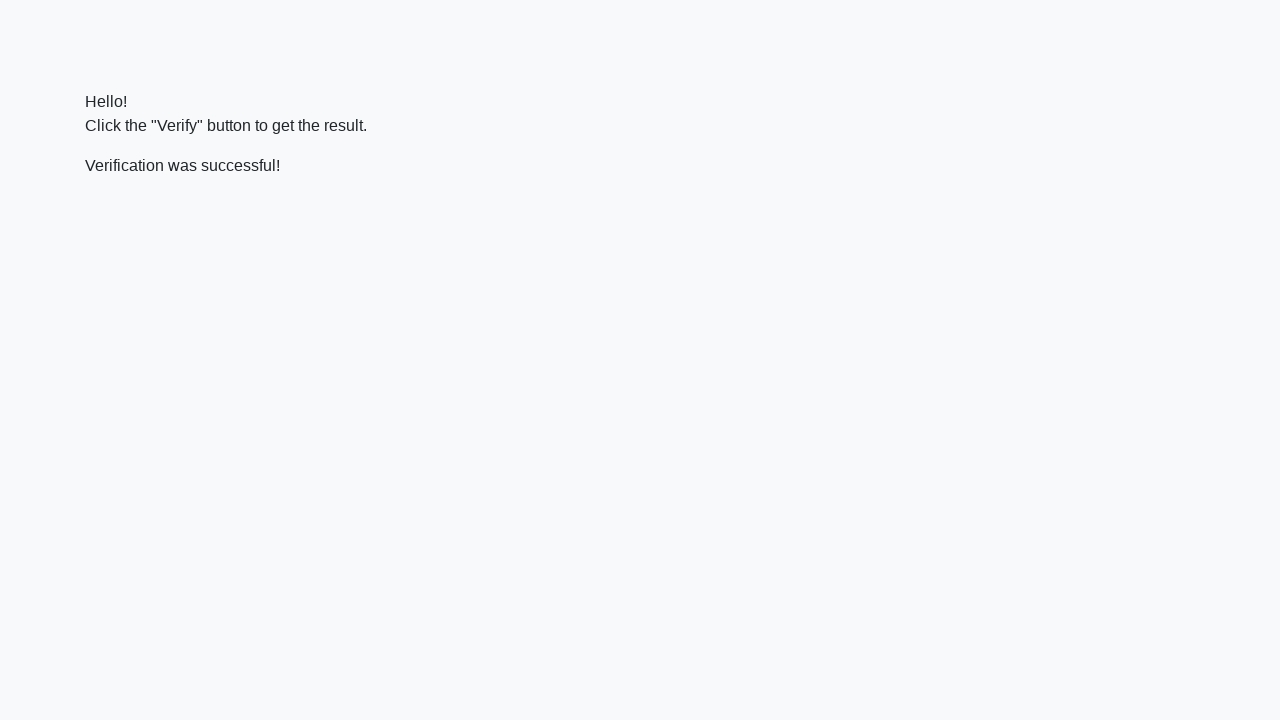

Success message element appeared
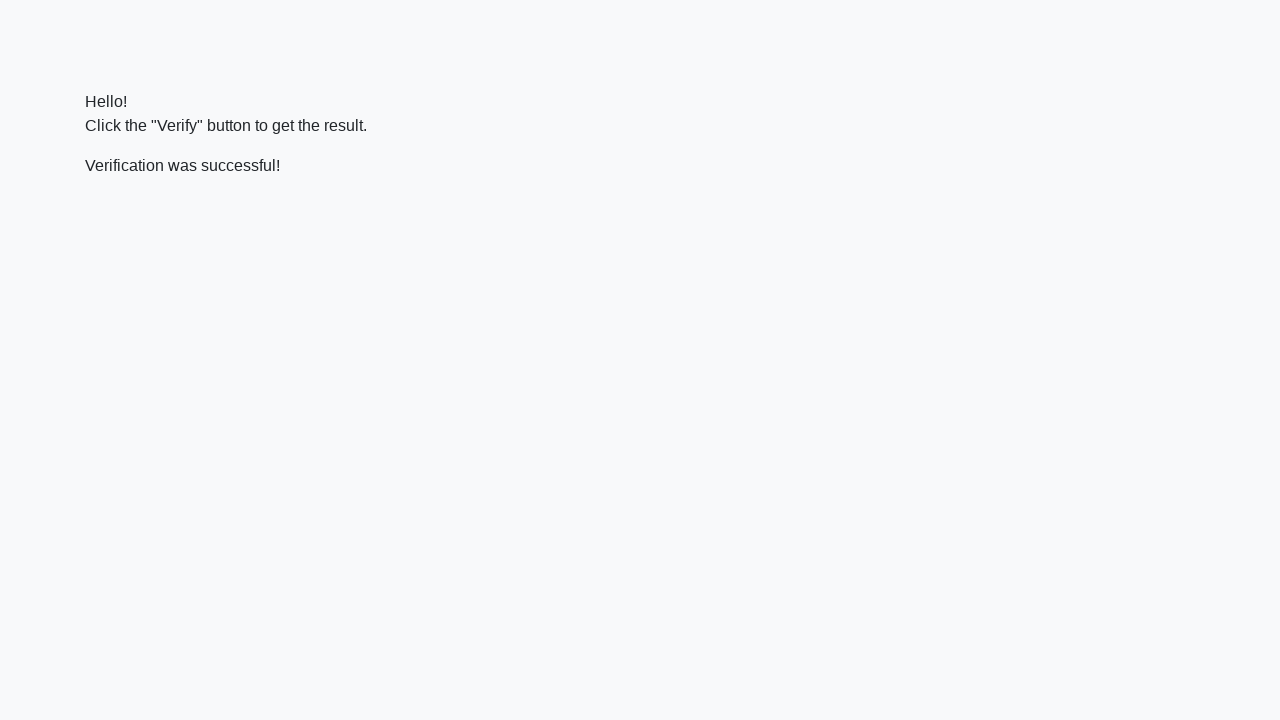

Verified that message contains 'successful'
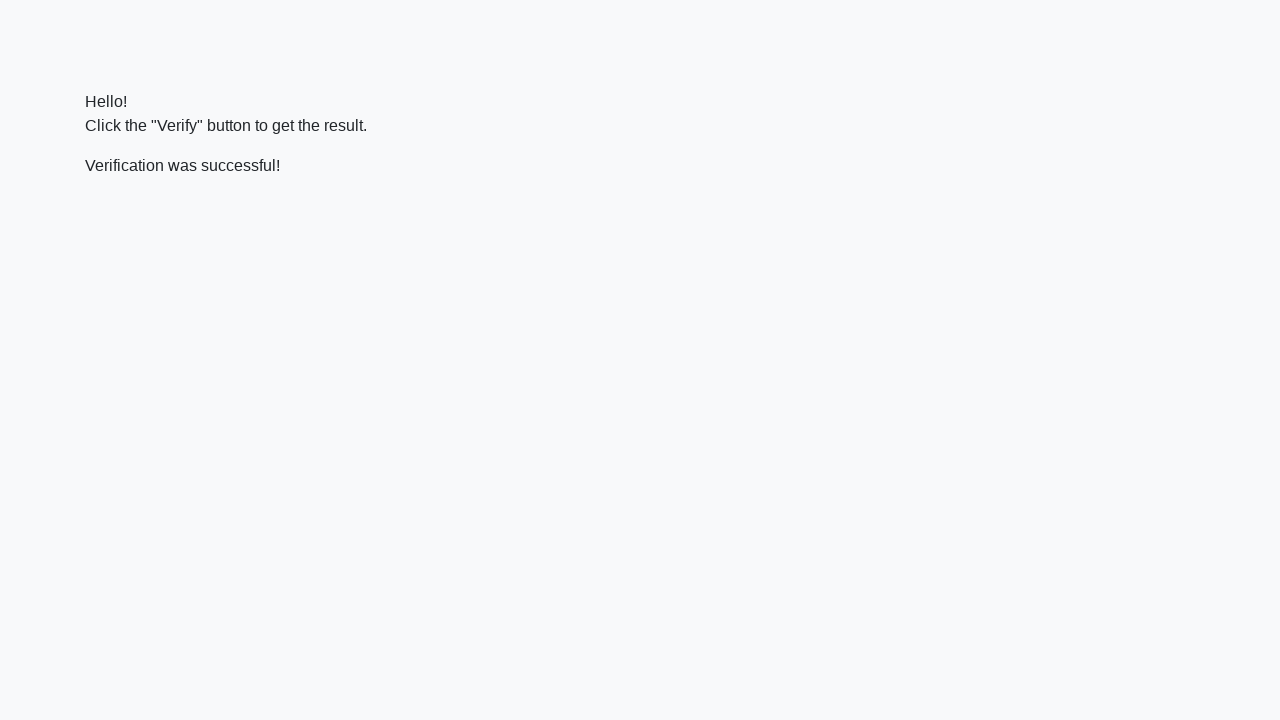

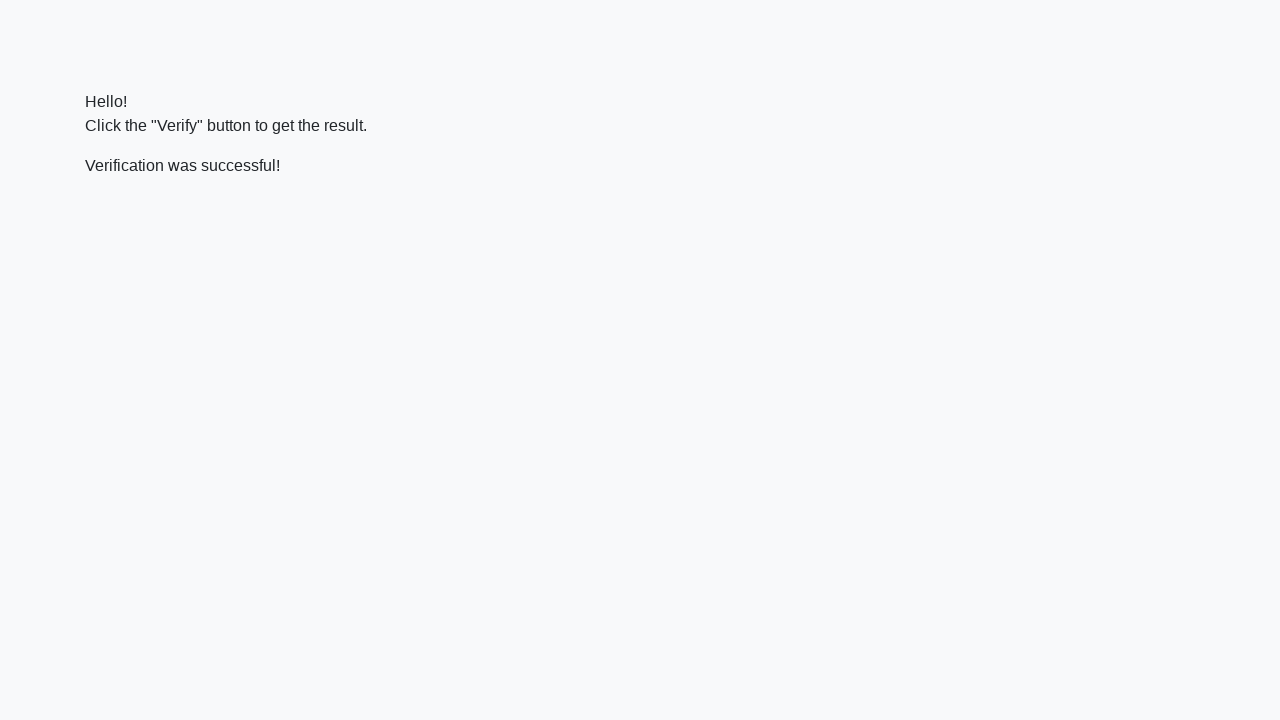